Tests that the Playwright homepage has a "GET STARTED" link that navigates to the documentation intro page when clicked

Starting URL: https://playwright.dev/

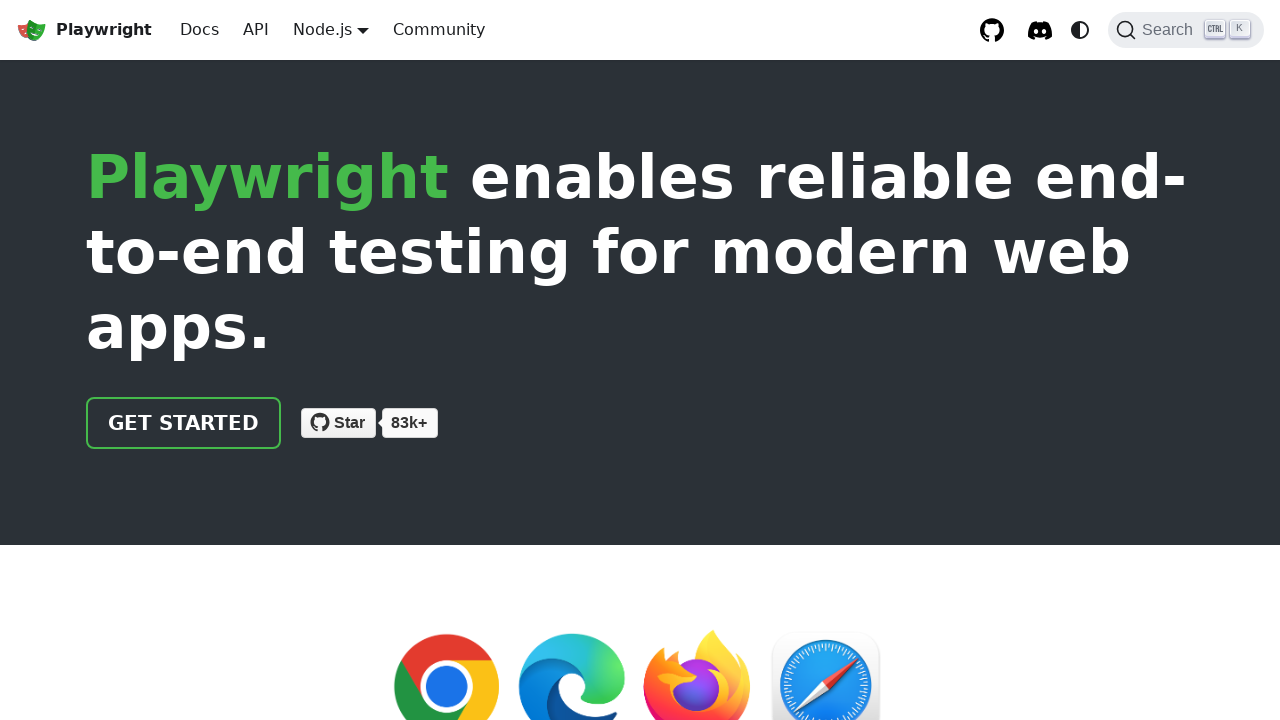

Clicked the 'GET STARTED' link on Playwright homepage at (184, 423) on internal:role=link[name="GET STARTED"i]
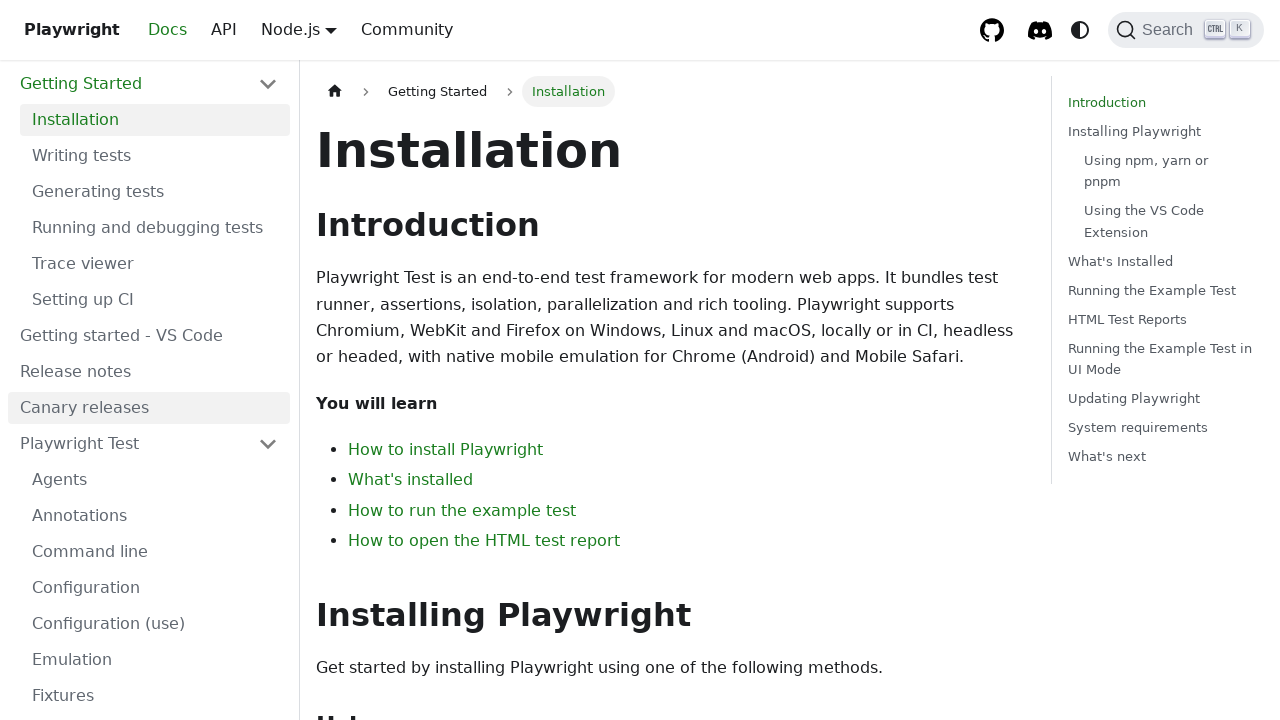

Navigation to documentation intro page completed successfully
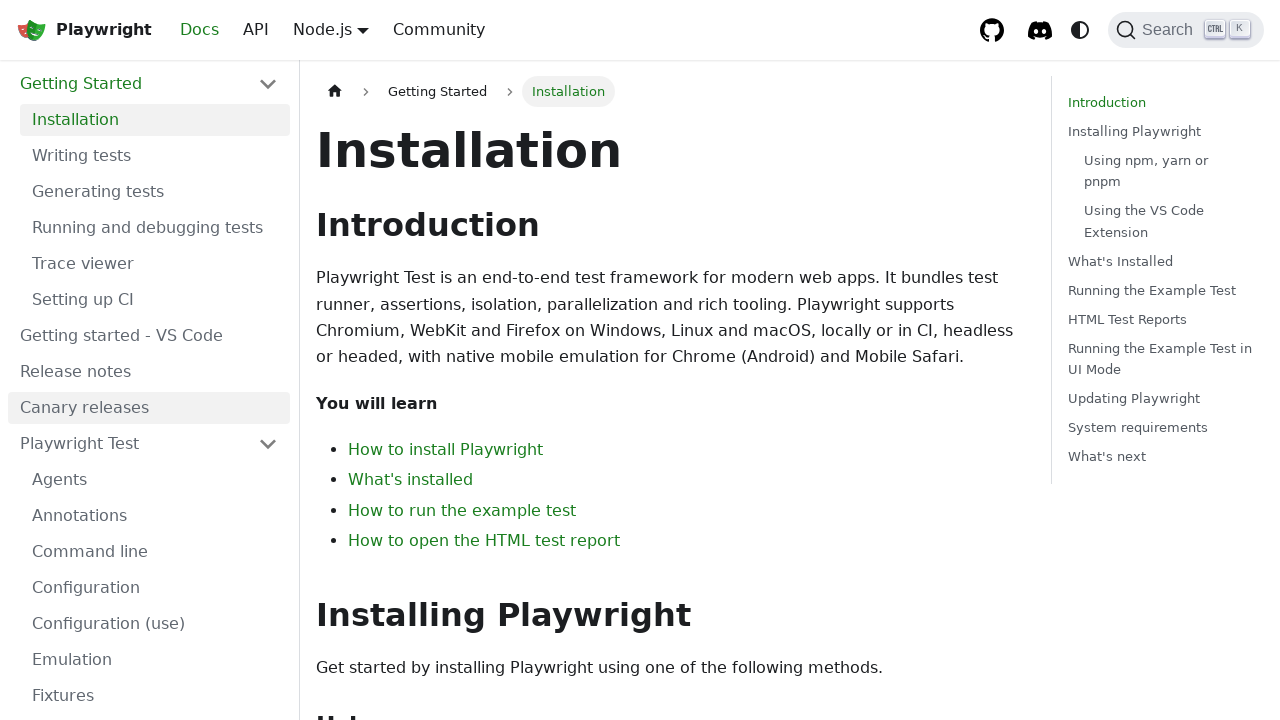

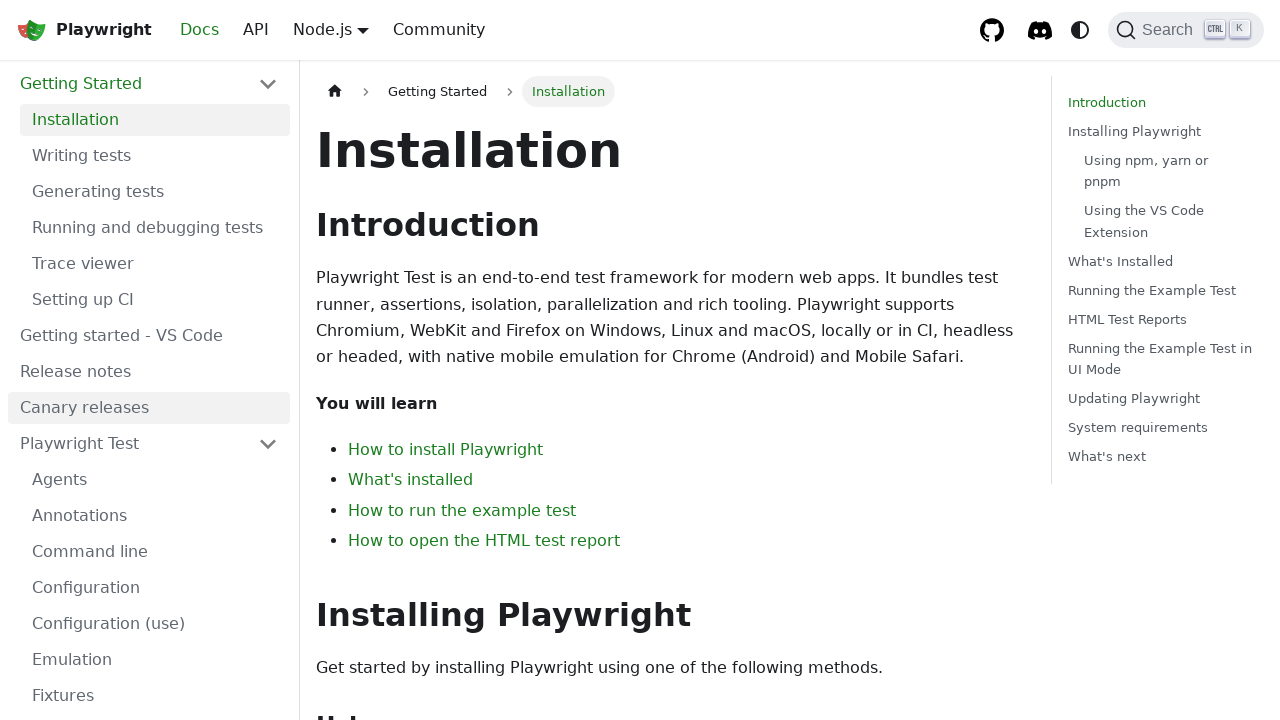